Tests drag and drop functionality on jQuery UI demo page by dragging an element and dropping it onto a target area

Starting URL: http://jqueryui.com/resources/demos/droppable/default.html

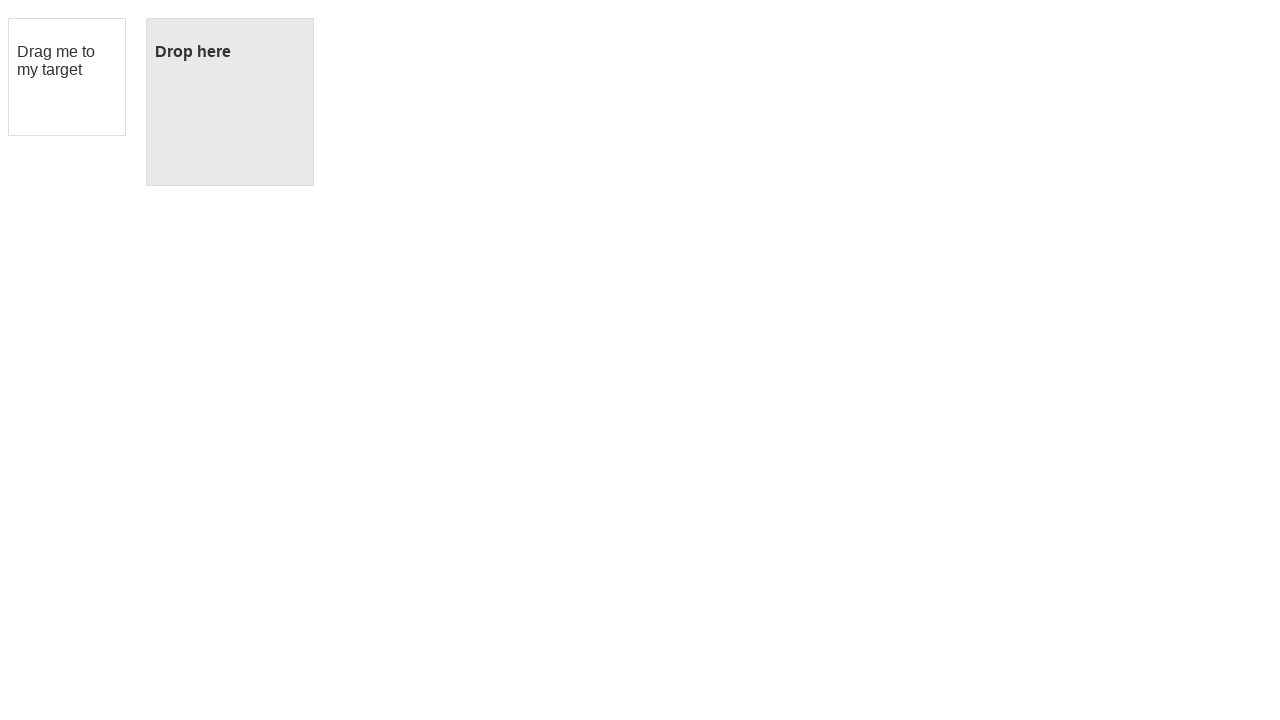

Located the draggable element
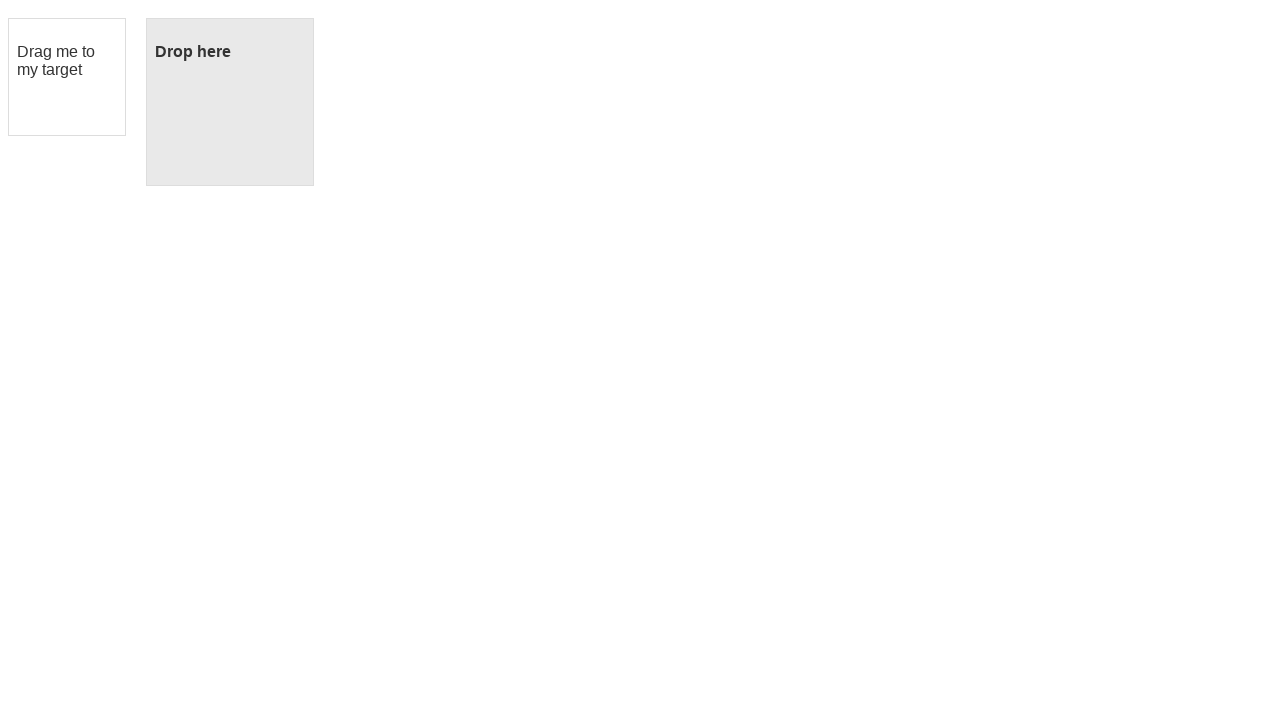

Located the droppable target element
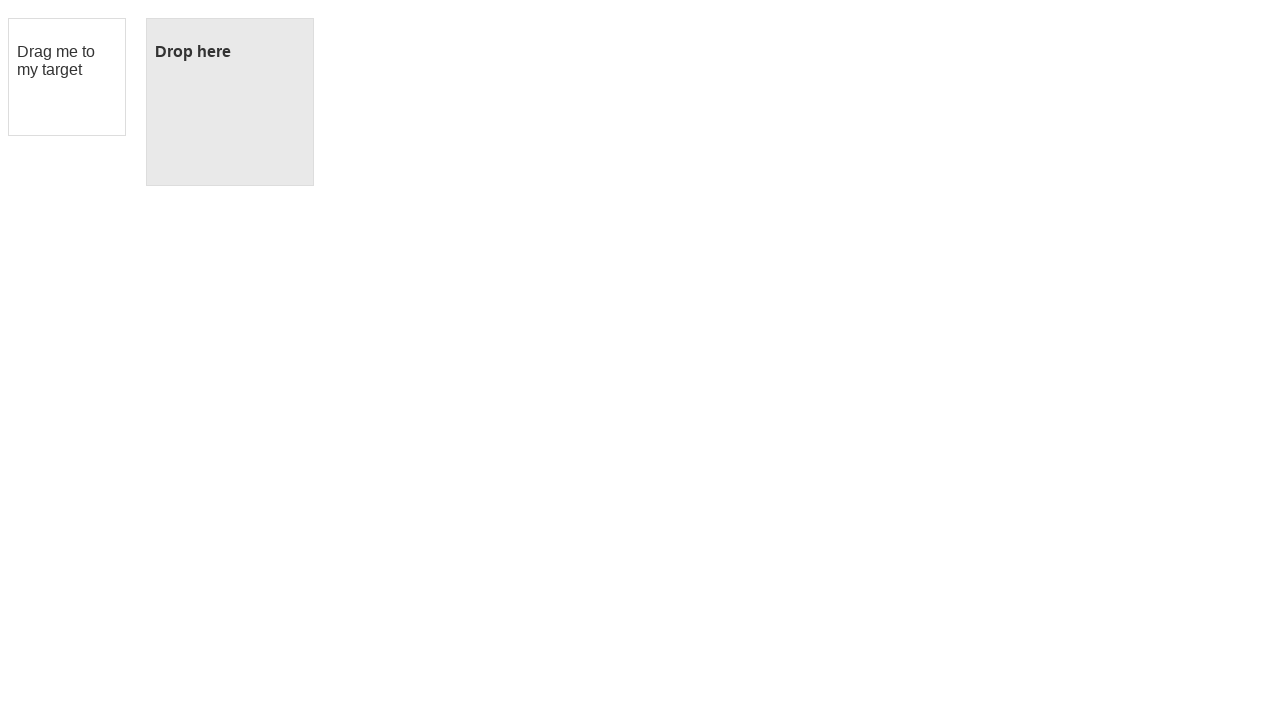

Dragged element onto droppable target at (230, 102)
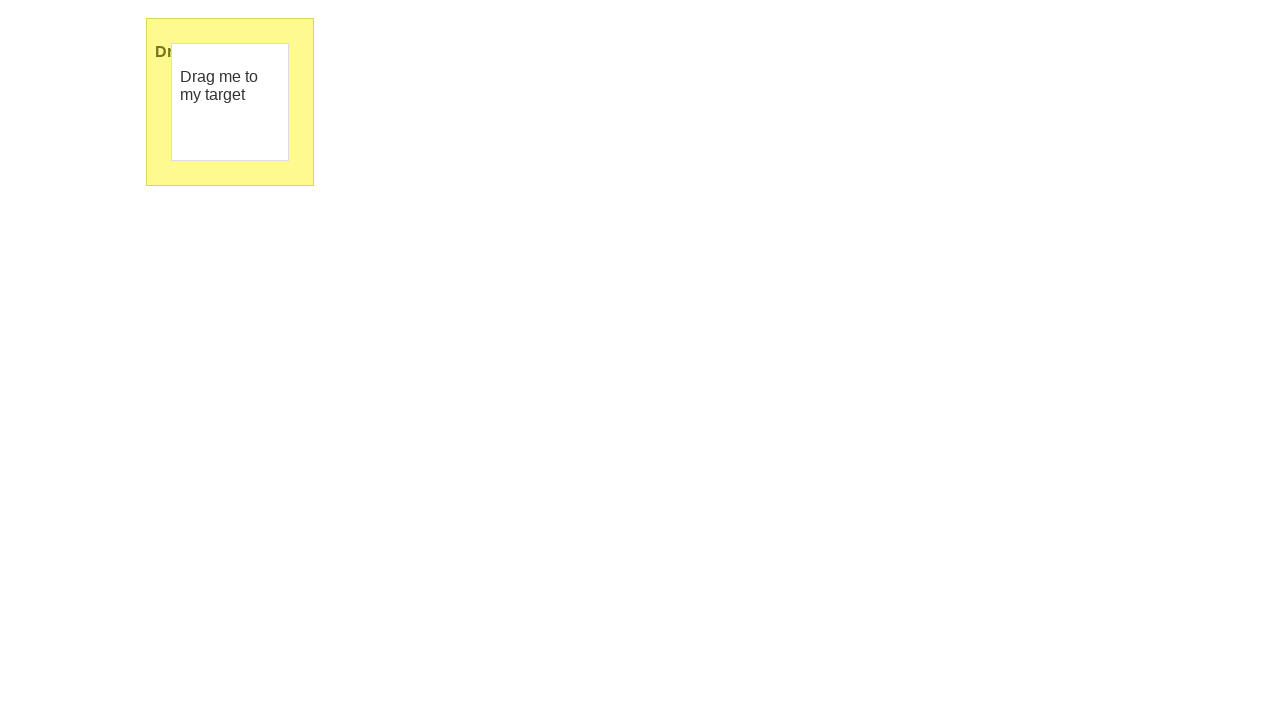

Waited for drag and drop action to complete
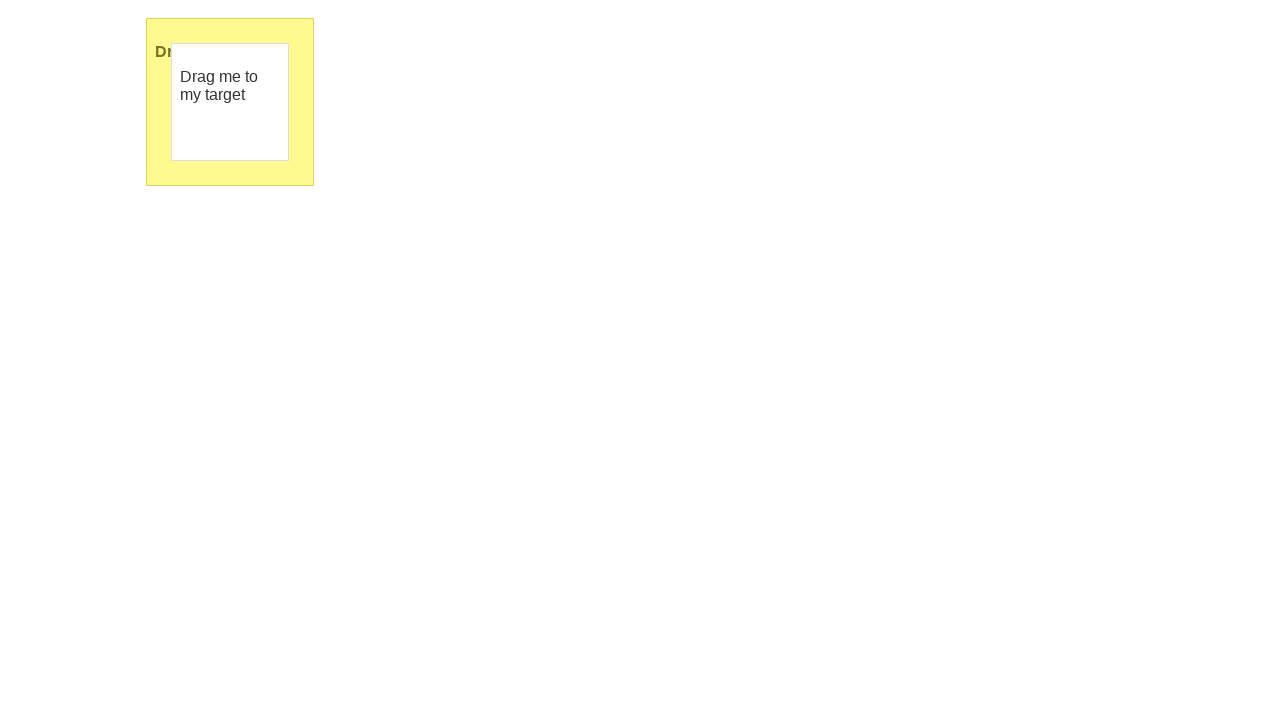

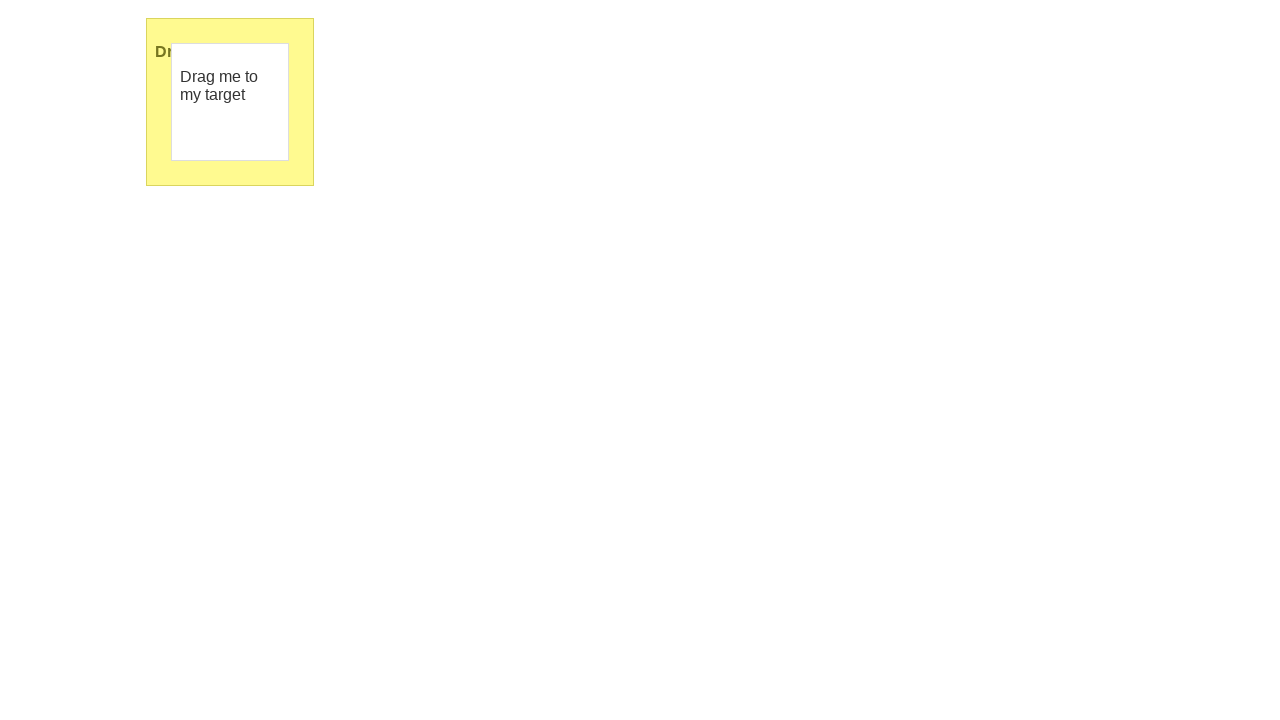